Navigates to games page and clicks on "Детское творчество" (Children's creativity) section

Starting URL: https://www.labirint.ru/games/

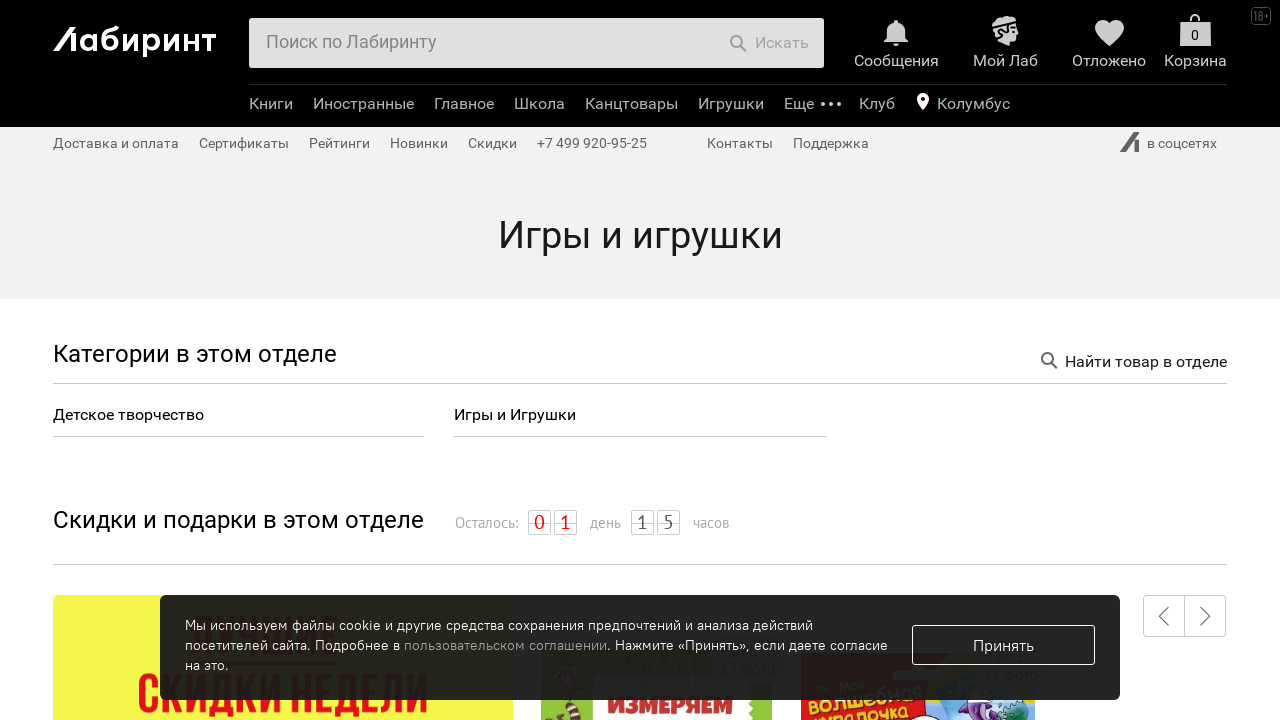

Clicked on 'Детское творчество' (Children's creativity) section at (239, 416) on text=Детское творчество
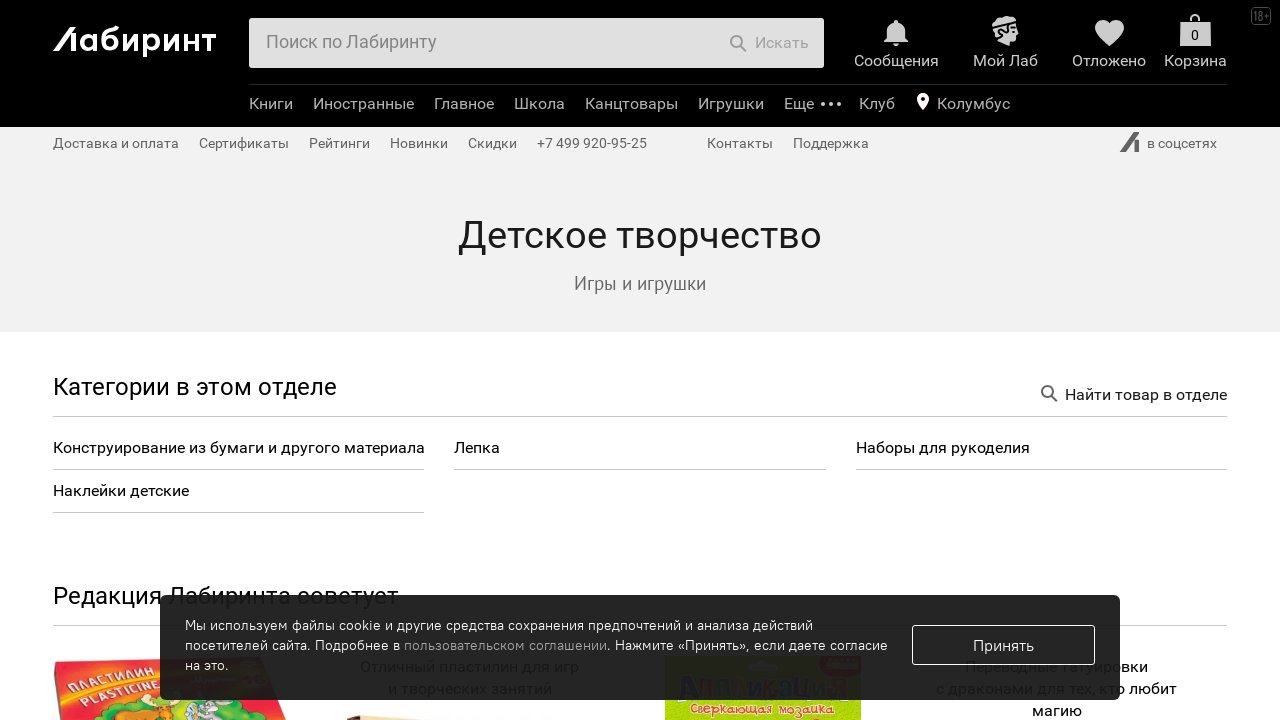

Page loaded with networkidle state
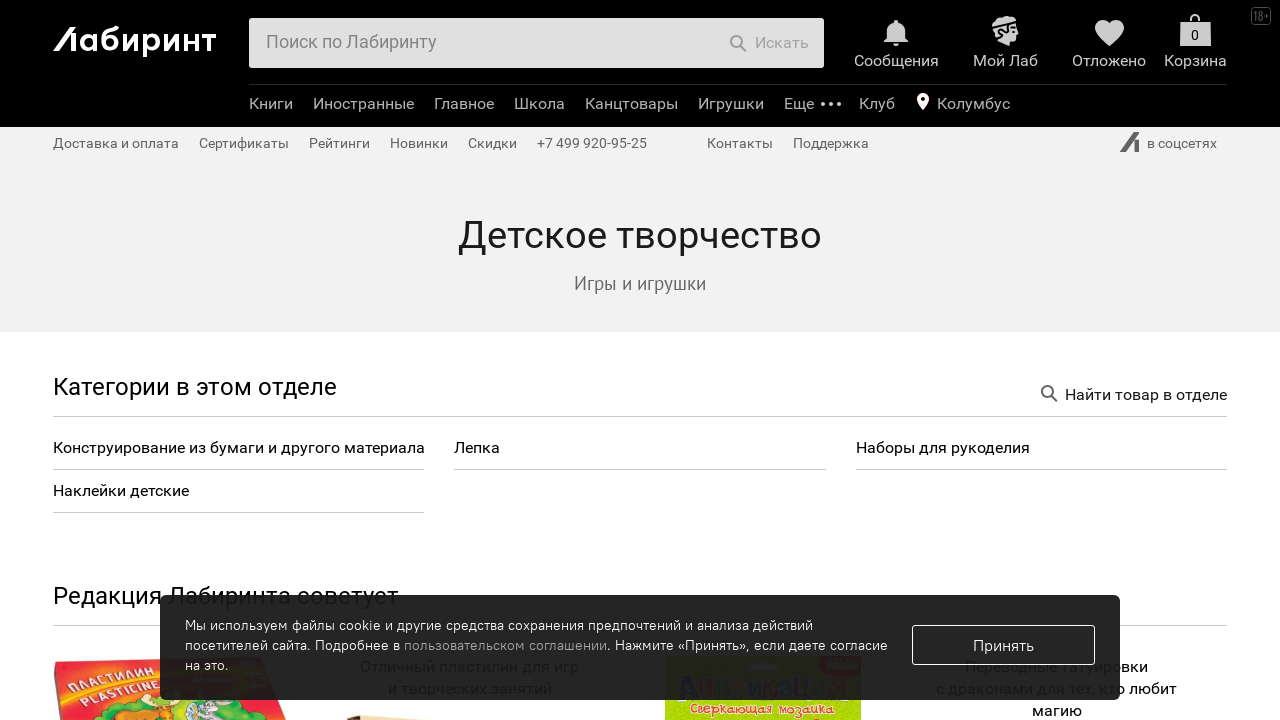

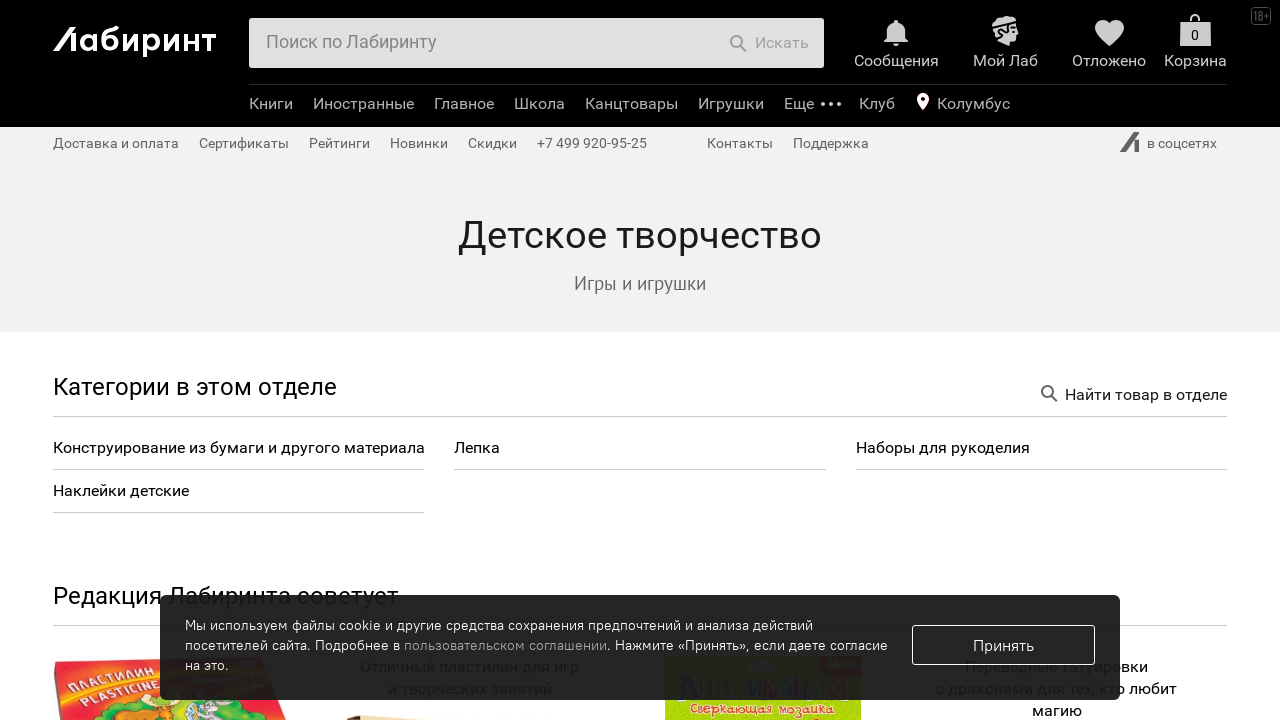